Verifies that the "Sign-in for Rewards" button is visible on the homepage

Starting URL: https://project-3-full-stack-agile-web-project-3-907-30.vercel.app/

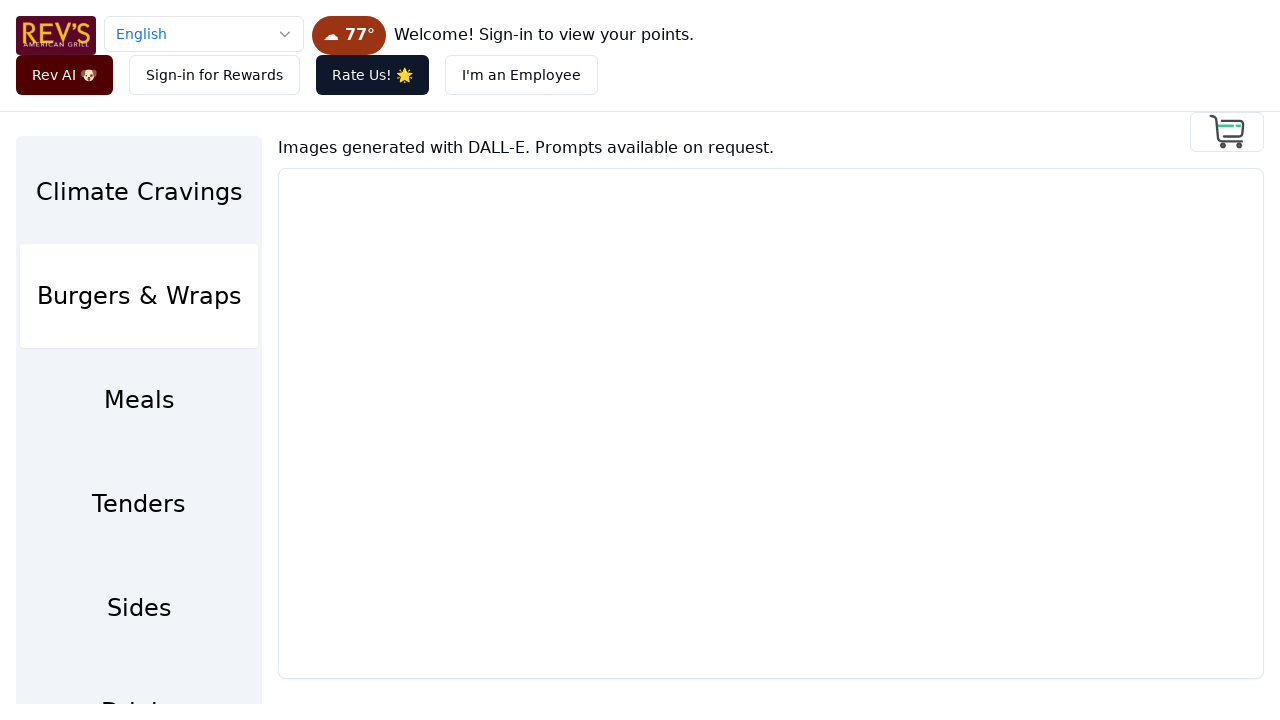

Navigated to homepage
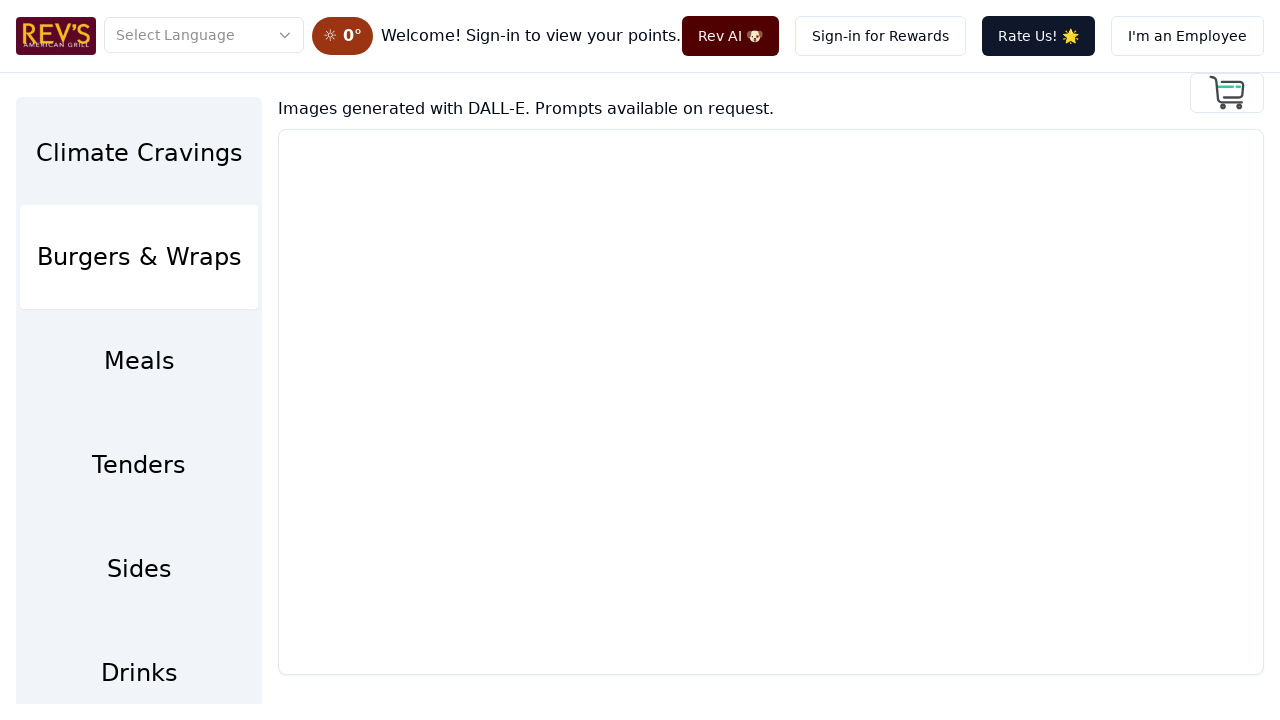

Sign-in for Rewards button is visible on the homepage
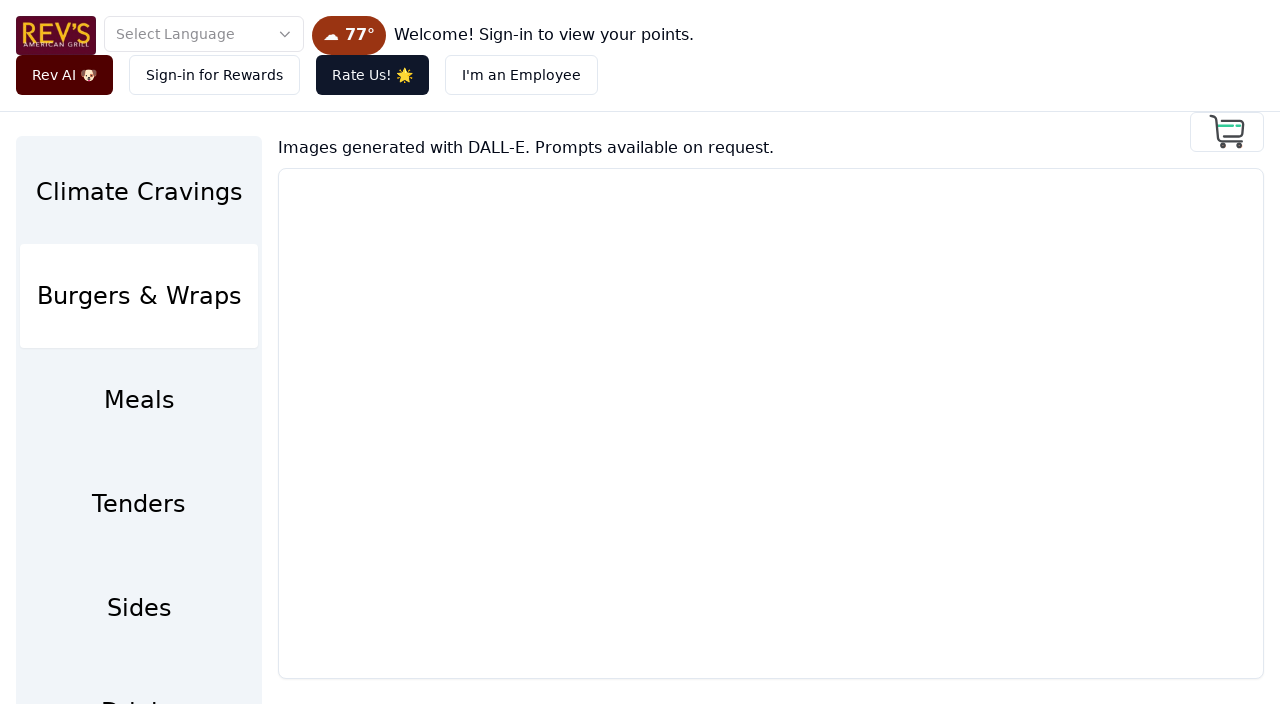

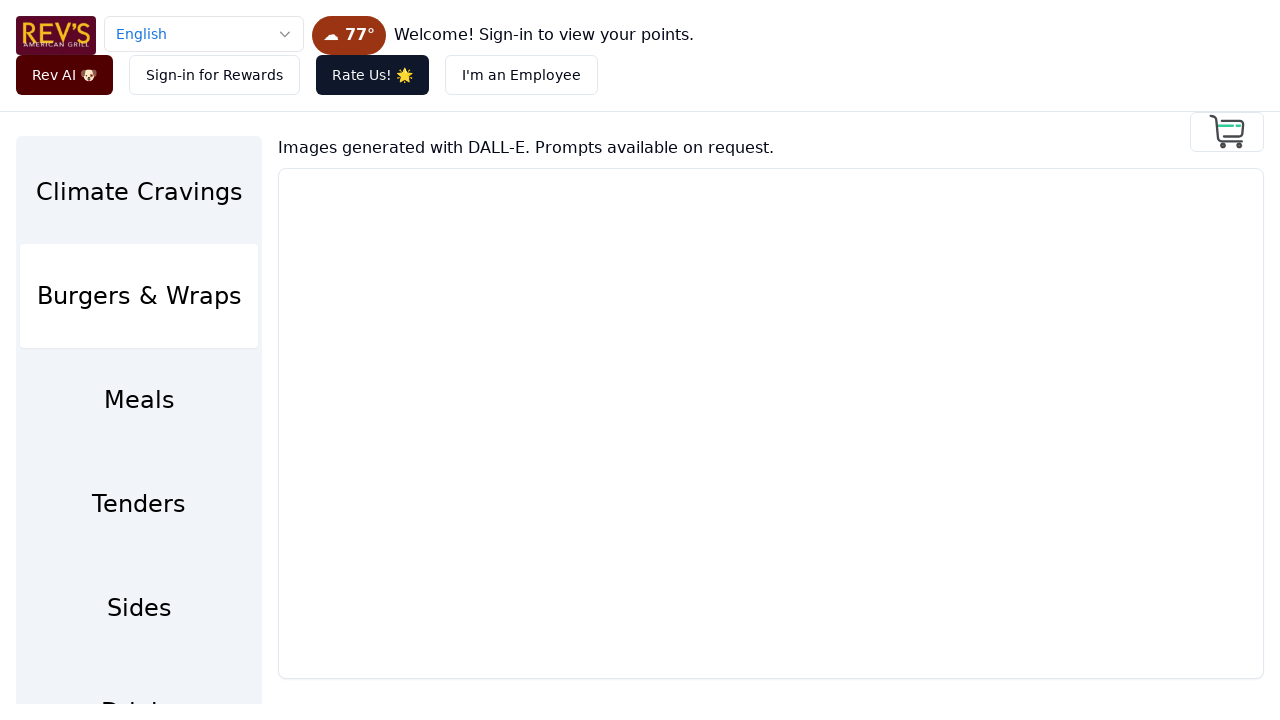